Tests dynamic content on a webpage by navigating to the dynamic content page, capturing the content, refreshing the page, and verifying that the content has changed

Starting URL: https://the-internet.herokuapp.com/

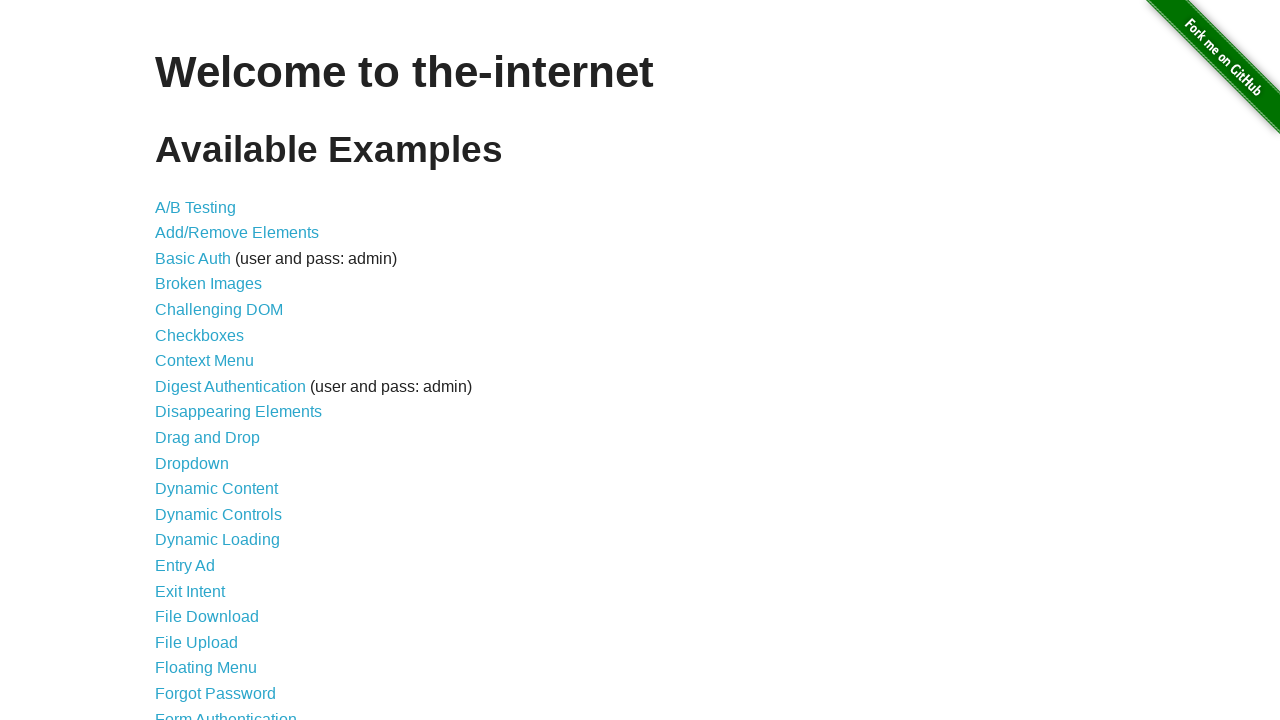

Clicked on Dynamic Content link at (216, 489) on text=Dynamic Content
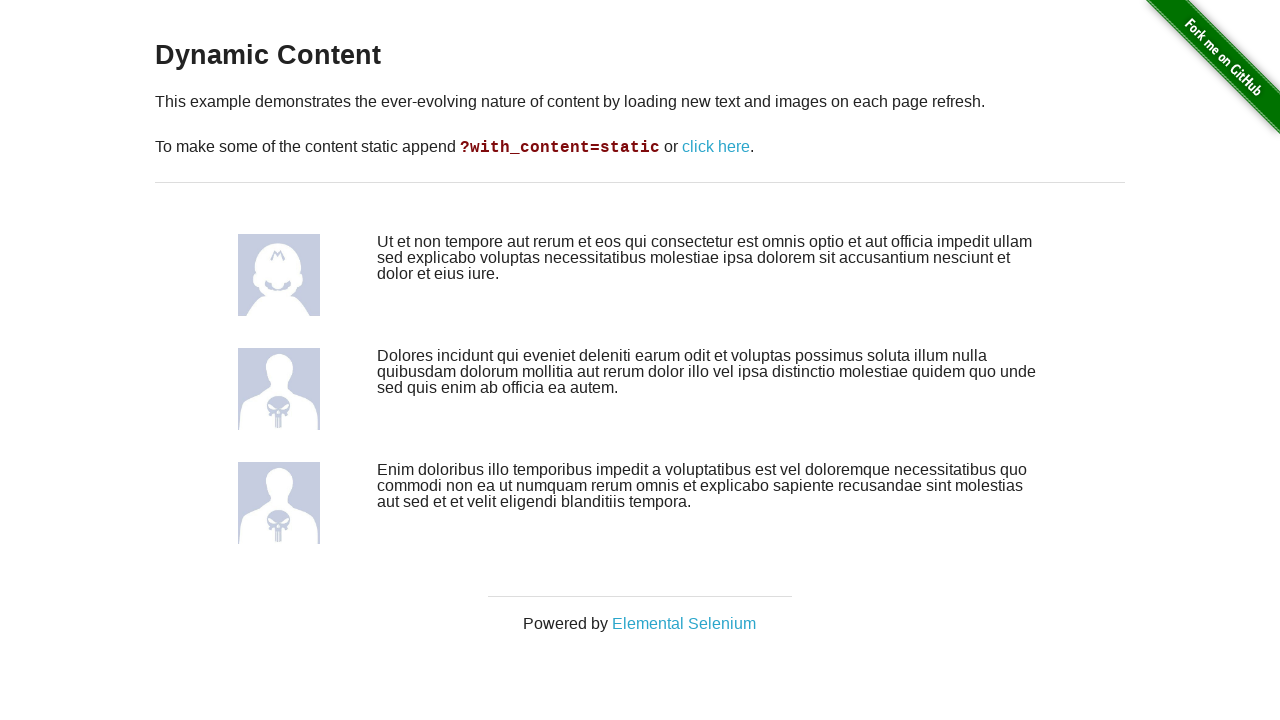

Dynamic content container loaded
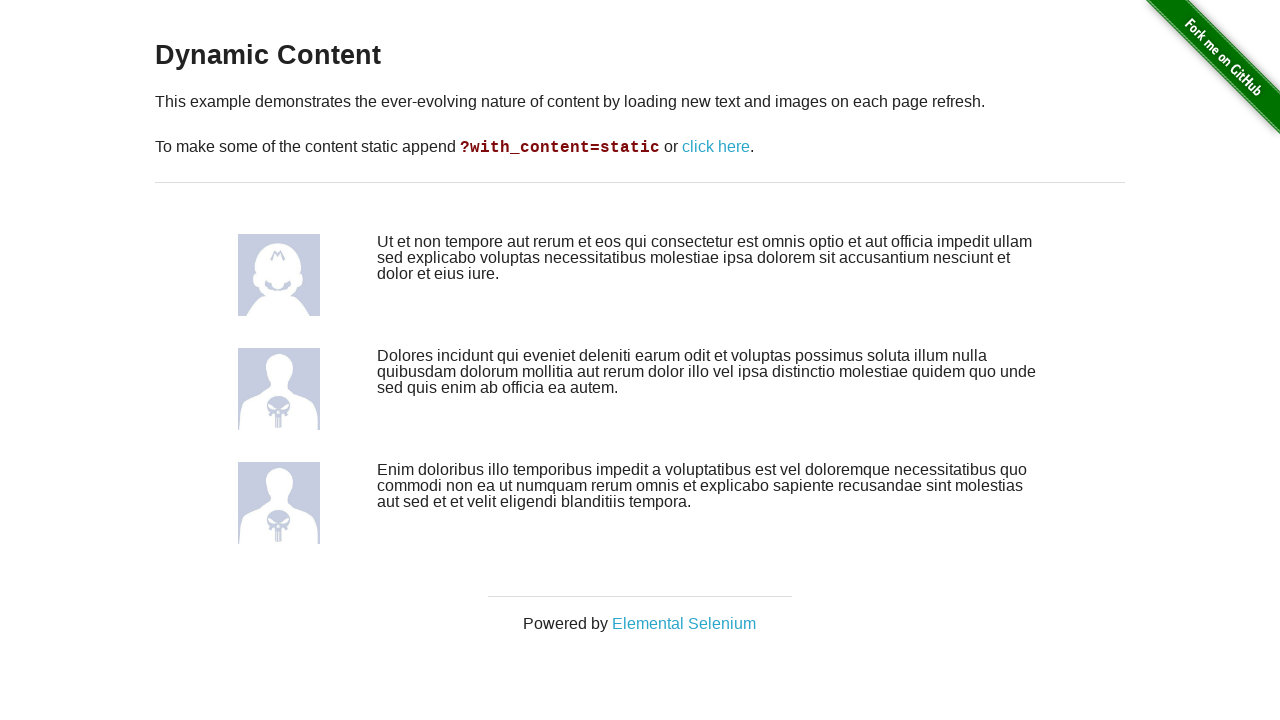

Captured initial dynamic content text
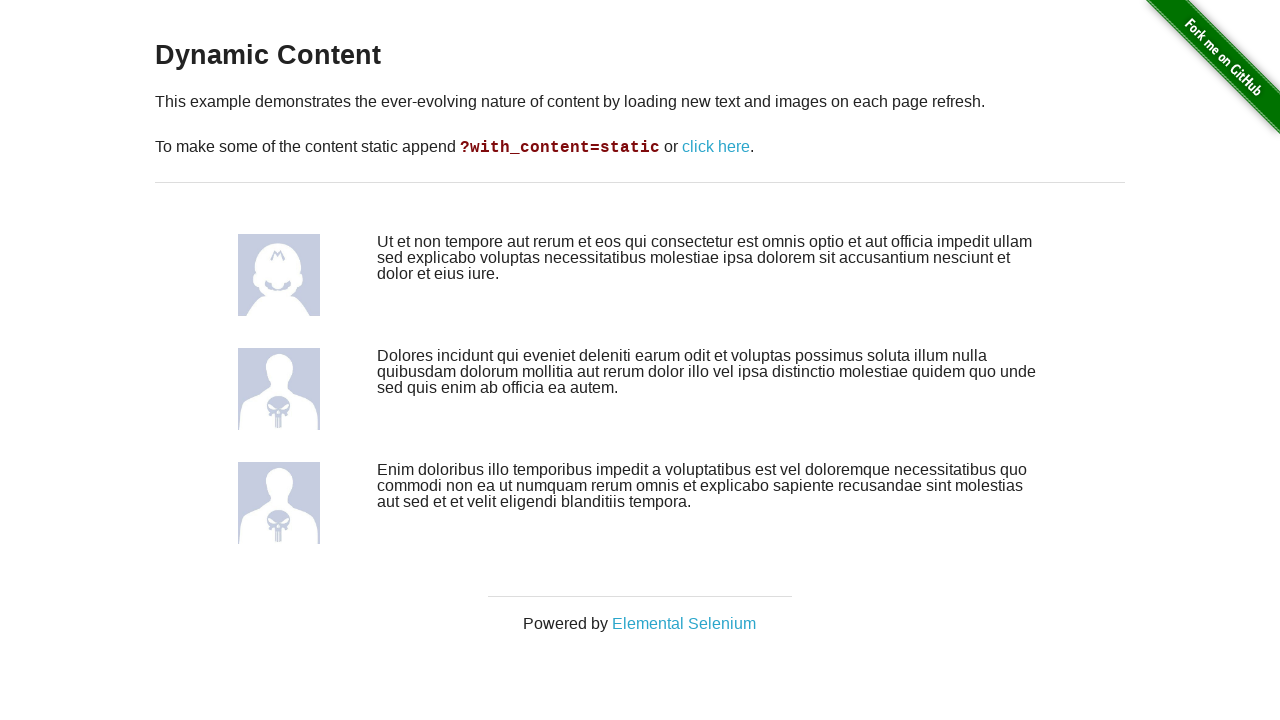

Refreshed the page to load new dynamic content
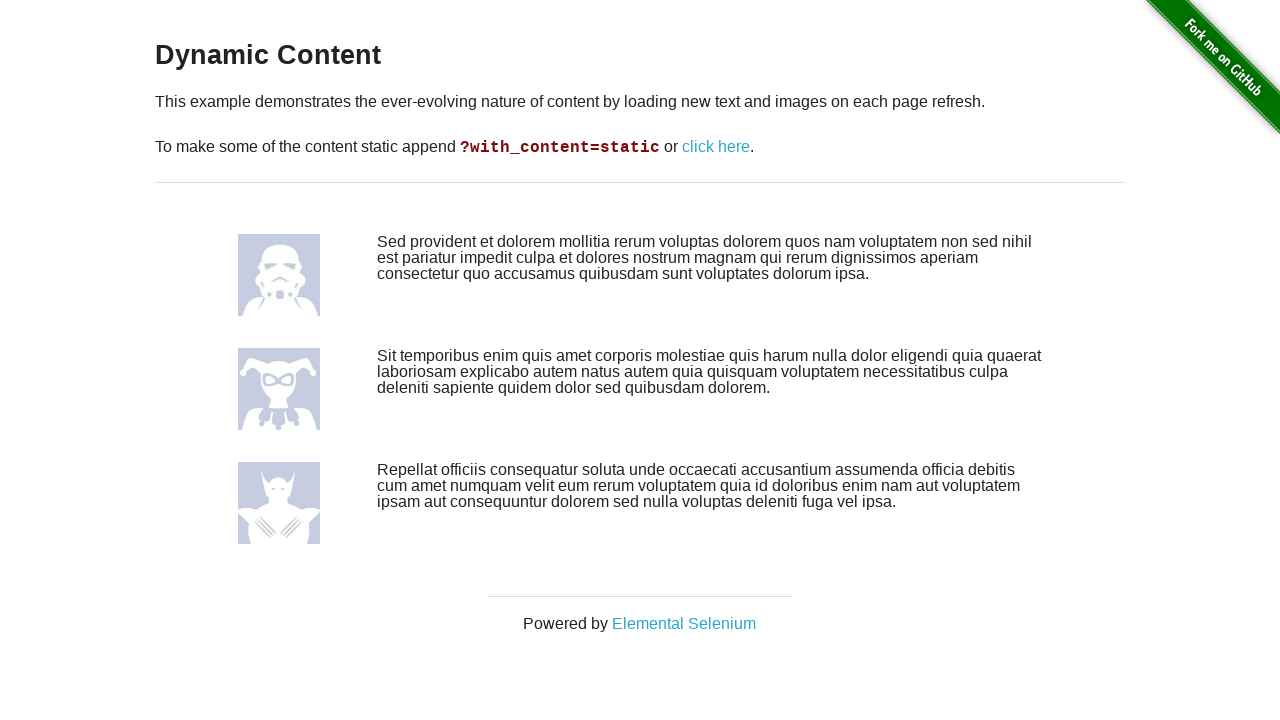

Dynamic content container loaded after refresh
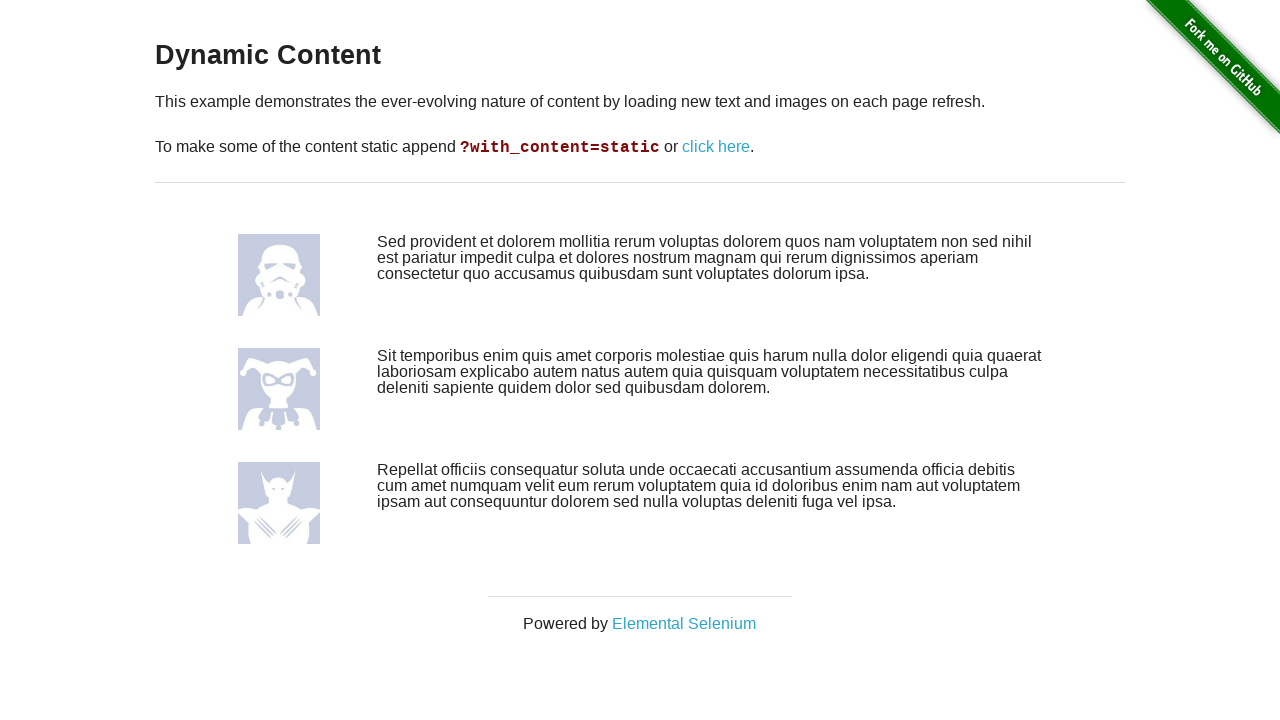

Captured new dynamic content text after refresh
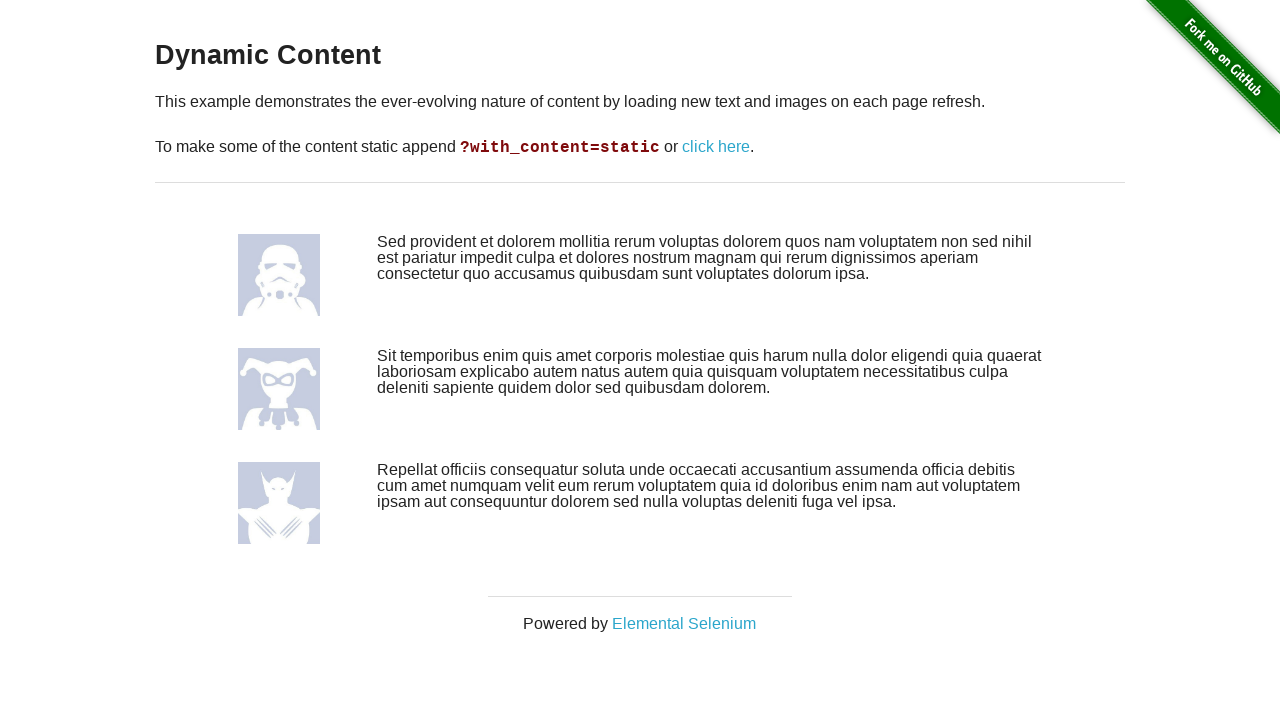

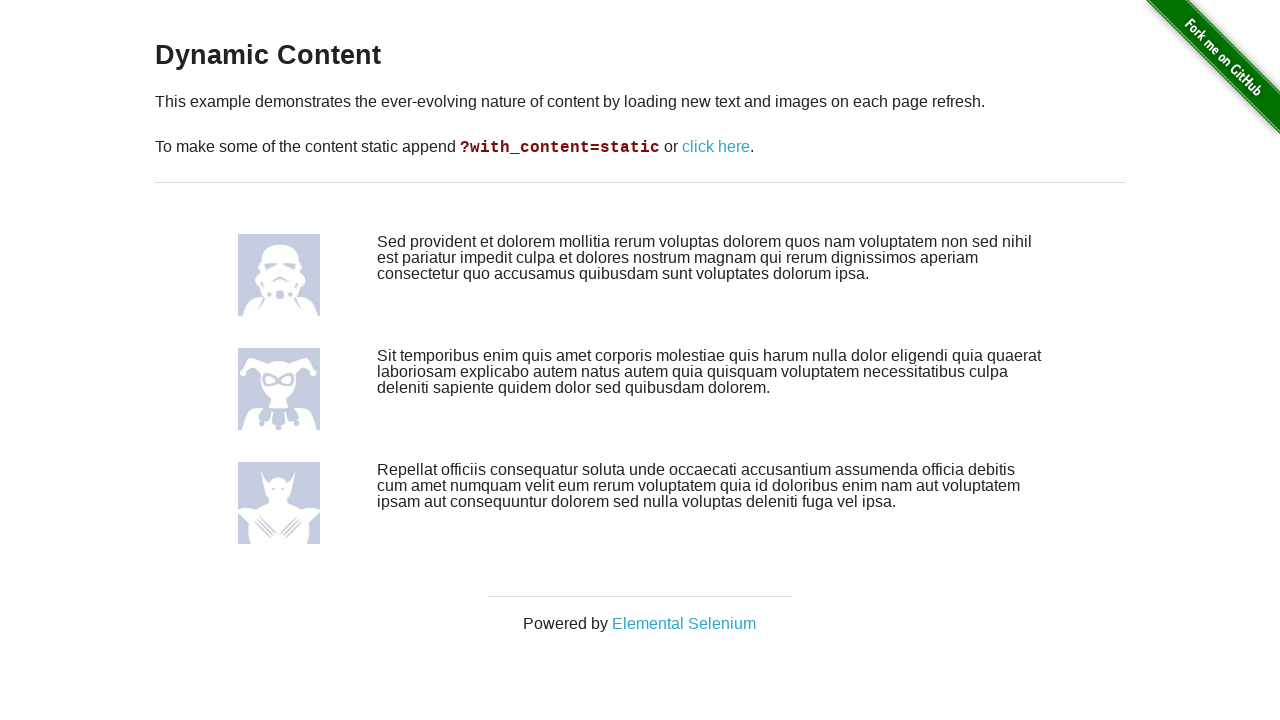